Tests JavaScript confirm dialog handling by accepting and dismissing confirm dialogs

Starting URL: https://the-internet.herokuapp.com/

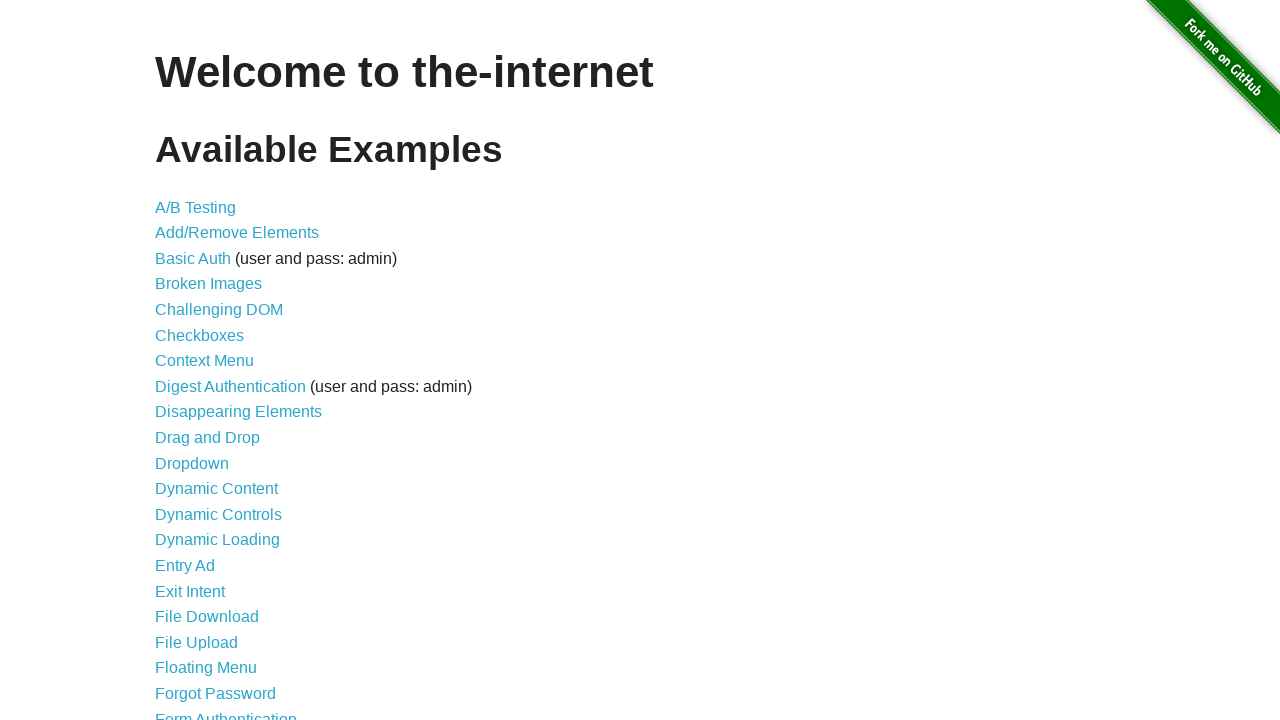

Set up dialog handler to accept confirm dialogs
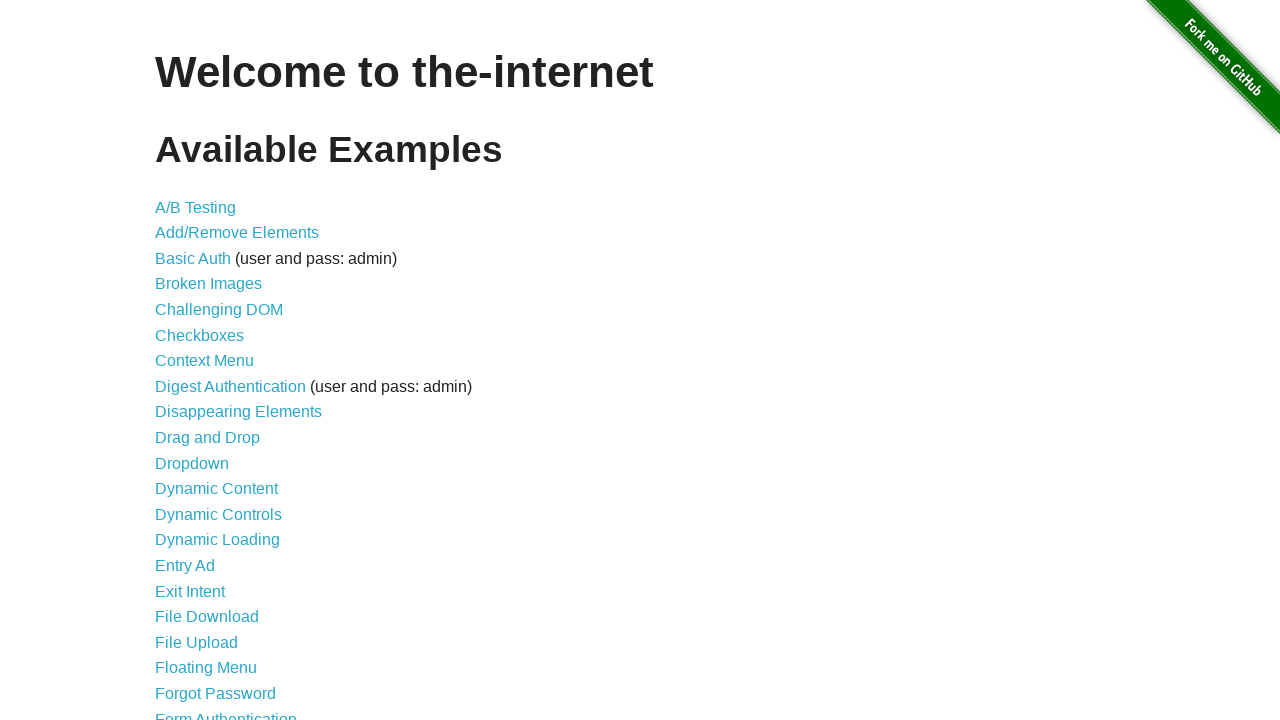

Clicked on JavaScript Alerts link at (214, 361) on internal:role=link[name="JavaScript Alerts"i]
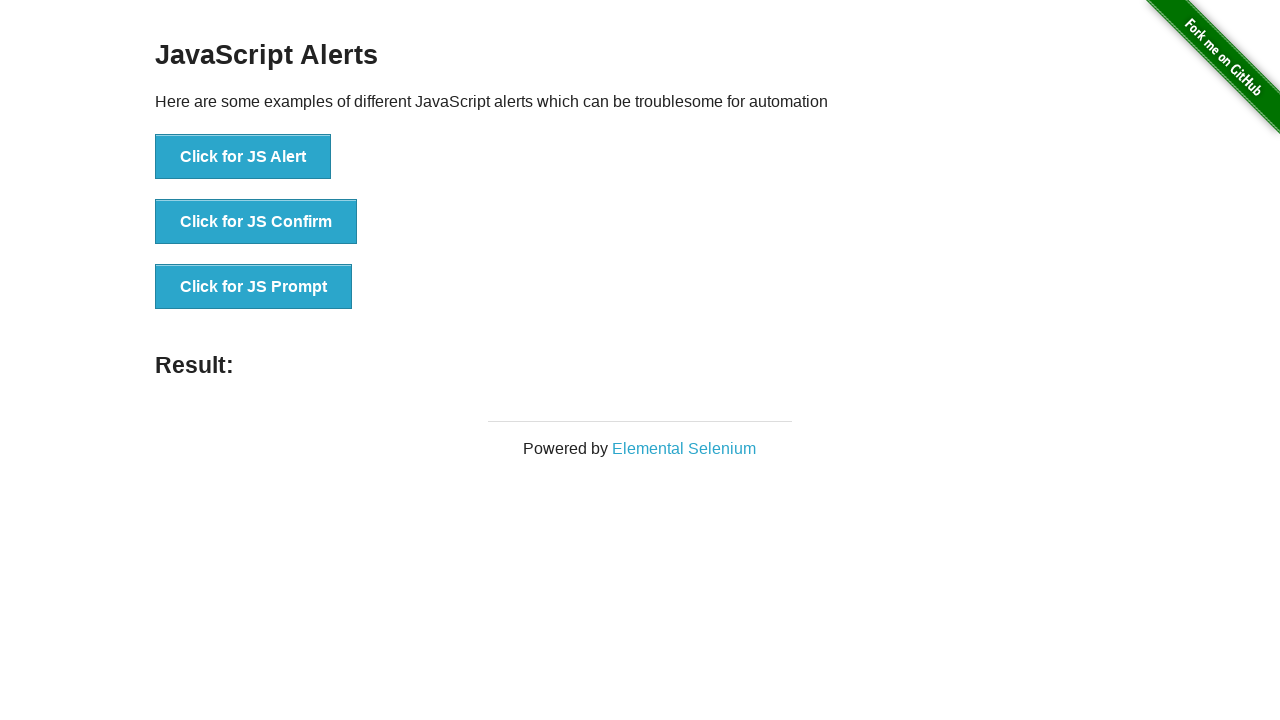

Clicked button to trigger JS Confirm dialog at (256, 222) on internal:role=button[name="Click for JS Confirm"i]
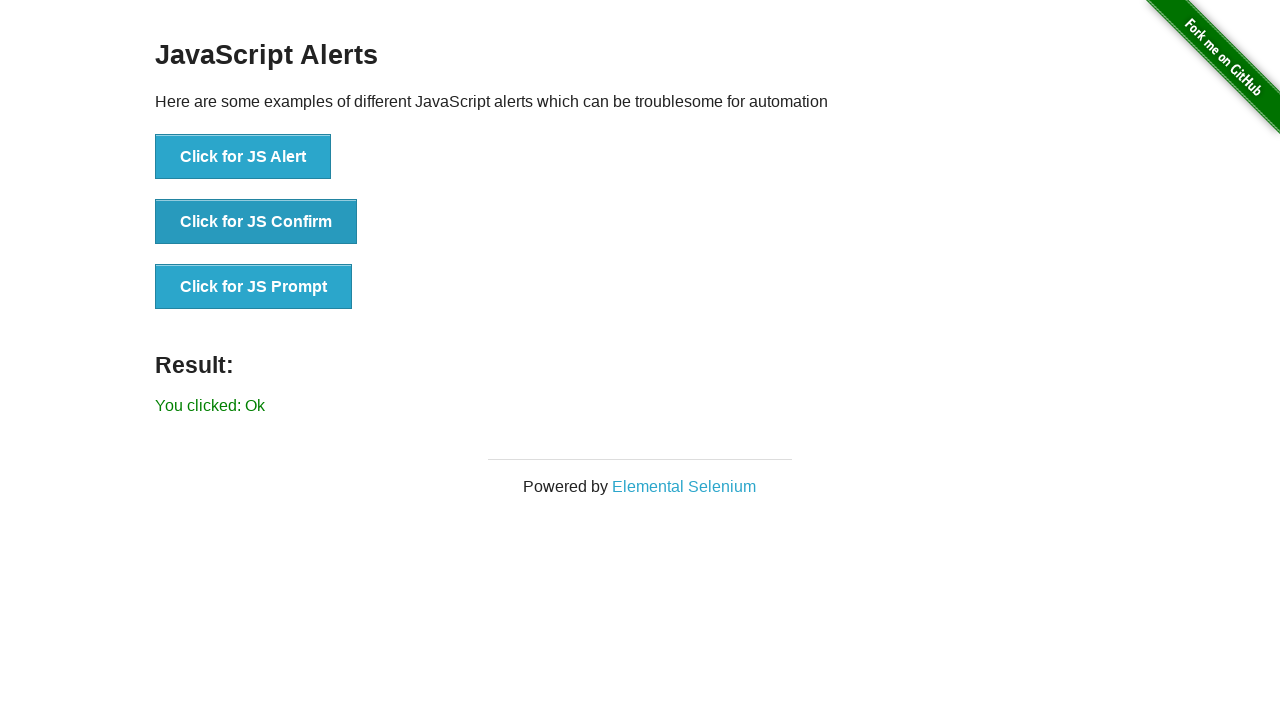

Navigated back to main page
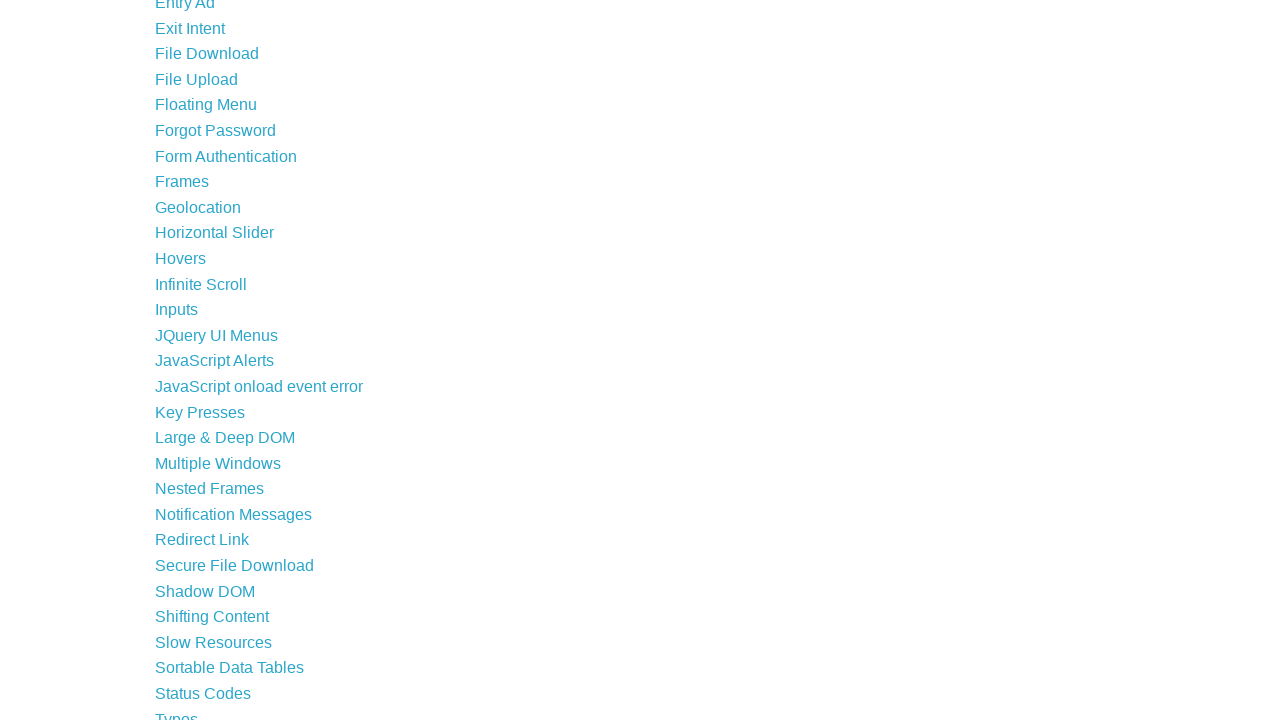

Clicked on JavaScript Alerts link again at (214, 361) on internal:role=link[name="JavaScript Alerts"i]
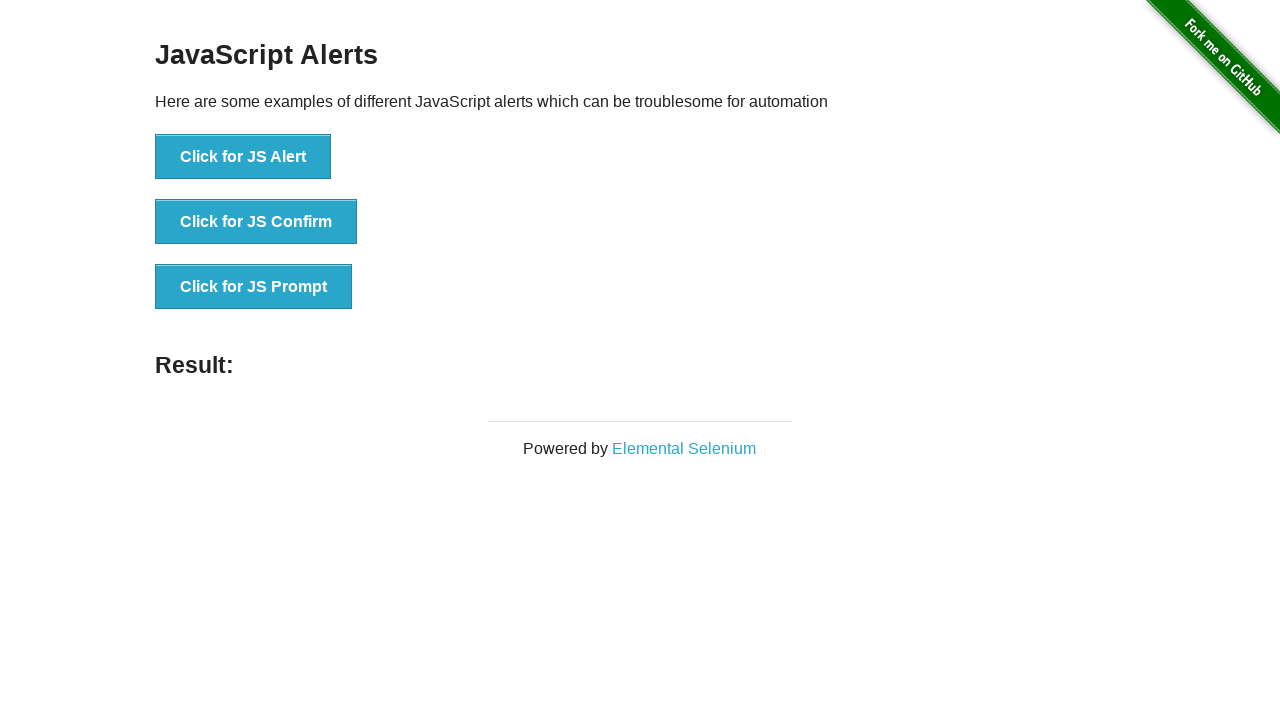

Clicked button to trigger JS Confirm dialog again at (256, 222) on internal:role=button[name="Click for JS Confirm"i]
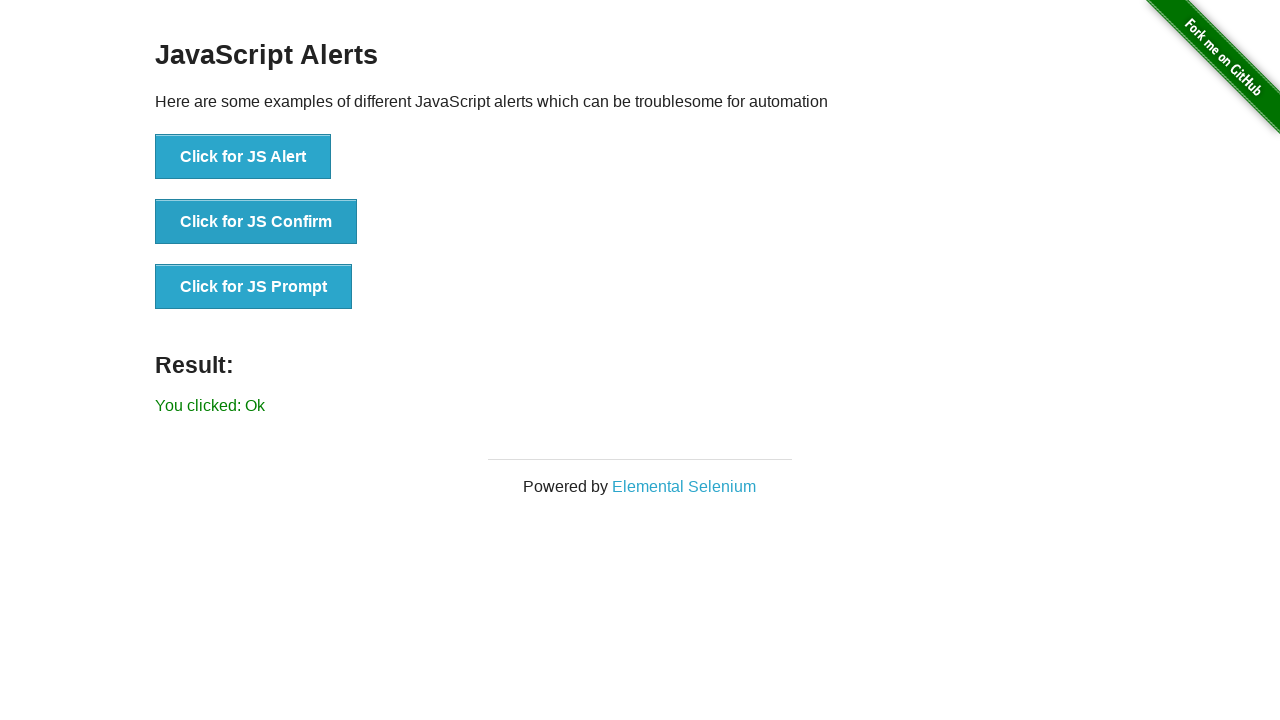

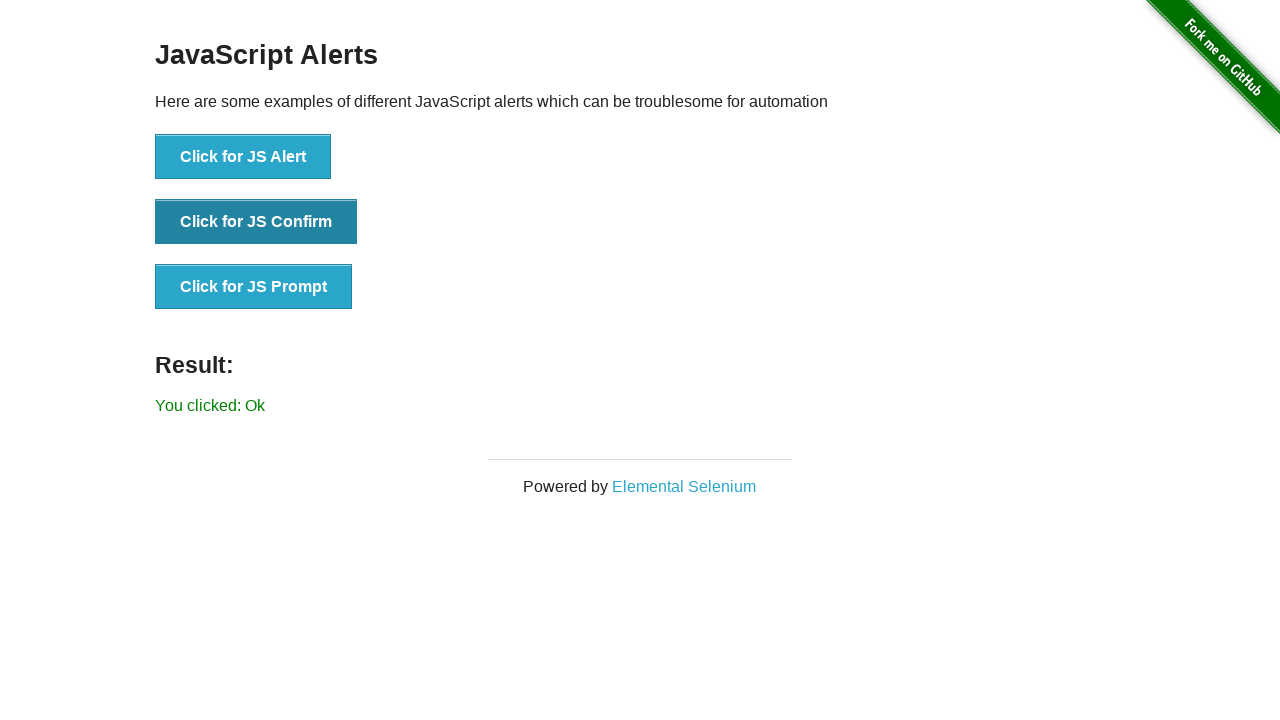